Creates a new paste on Pastebin with specified content "Hello from WebDriver", sets expiration to 10 minutes, and gives it the title "helloweb"

Starting URL: https://pastebin.com

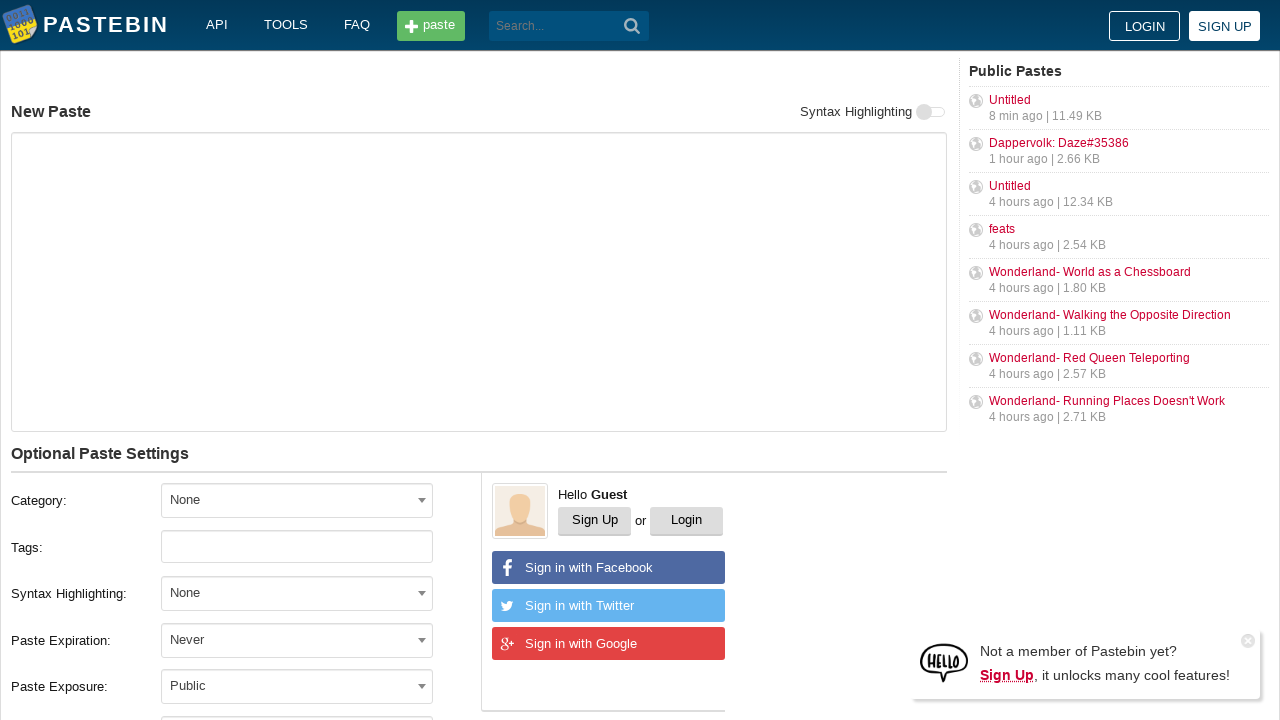

Filled paste content with 'Hello from WebDriver' on #postform-text
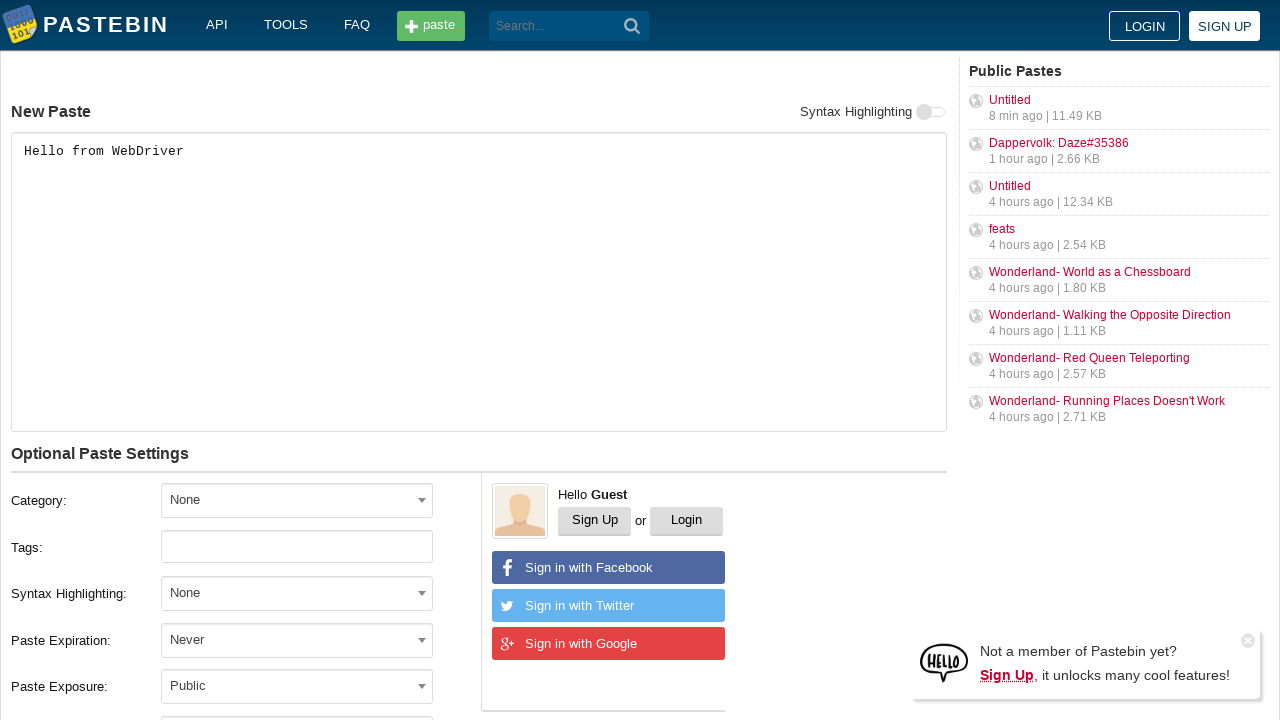

Clicked expiration dropdown to open options at (297, 640) on #select2-postform-expiration-container
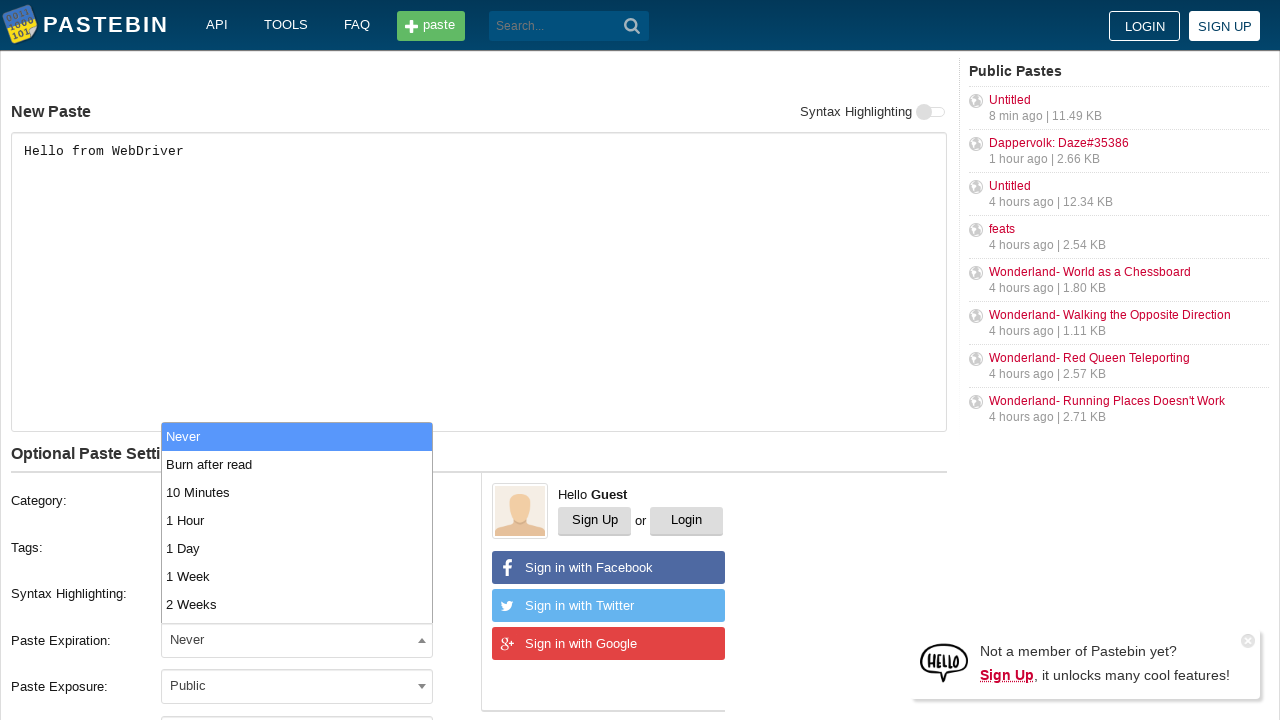

Dropdown options loaded
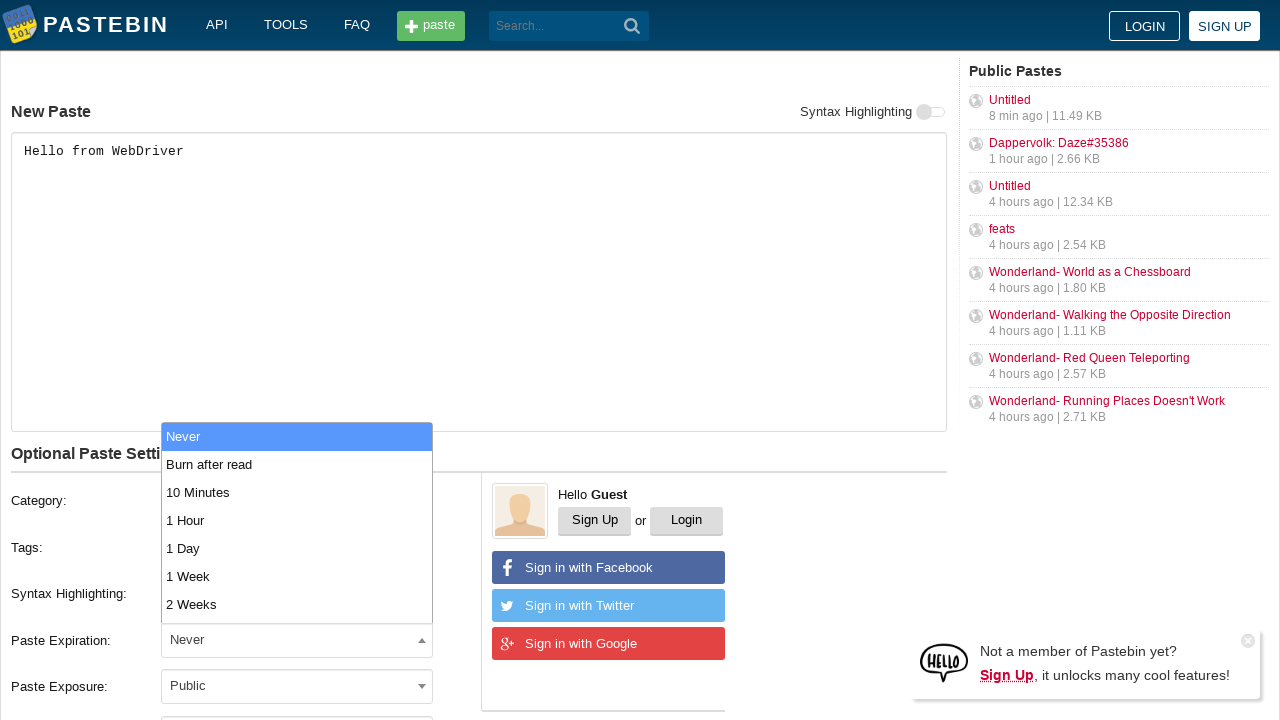

Selected '10 Minutes' expiration option at (297, 492) on .select2-results li >> nth=2
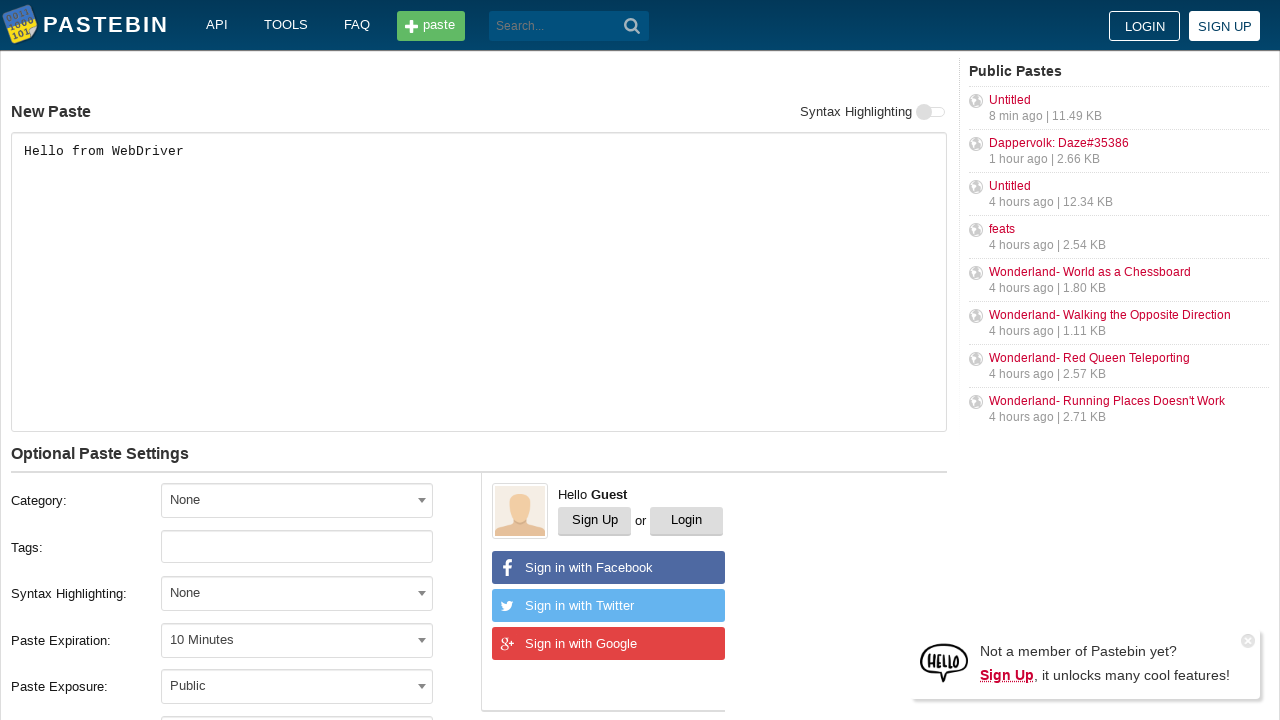

Filled paste title with 'helloweb' on #postform-name
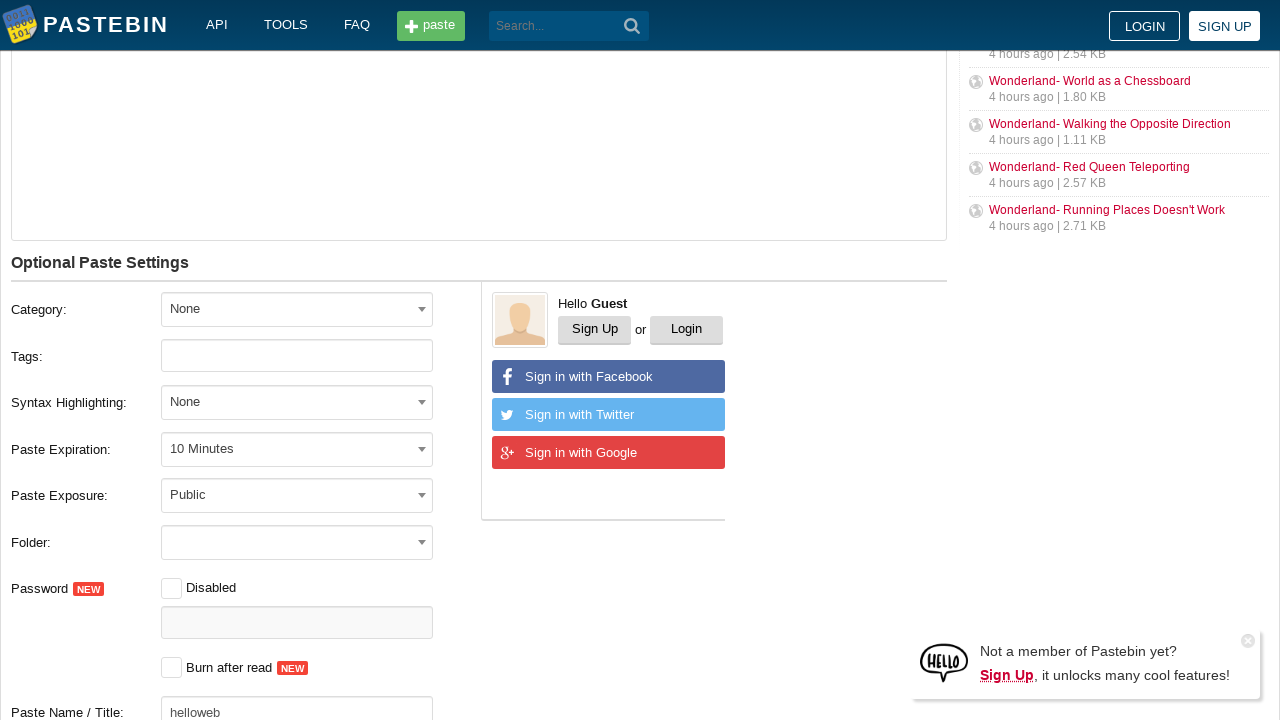

Clicked submit button to create paste at (632, 26) on button[type='submit']
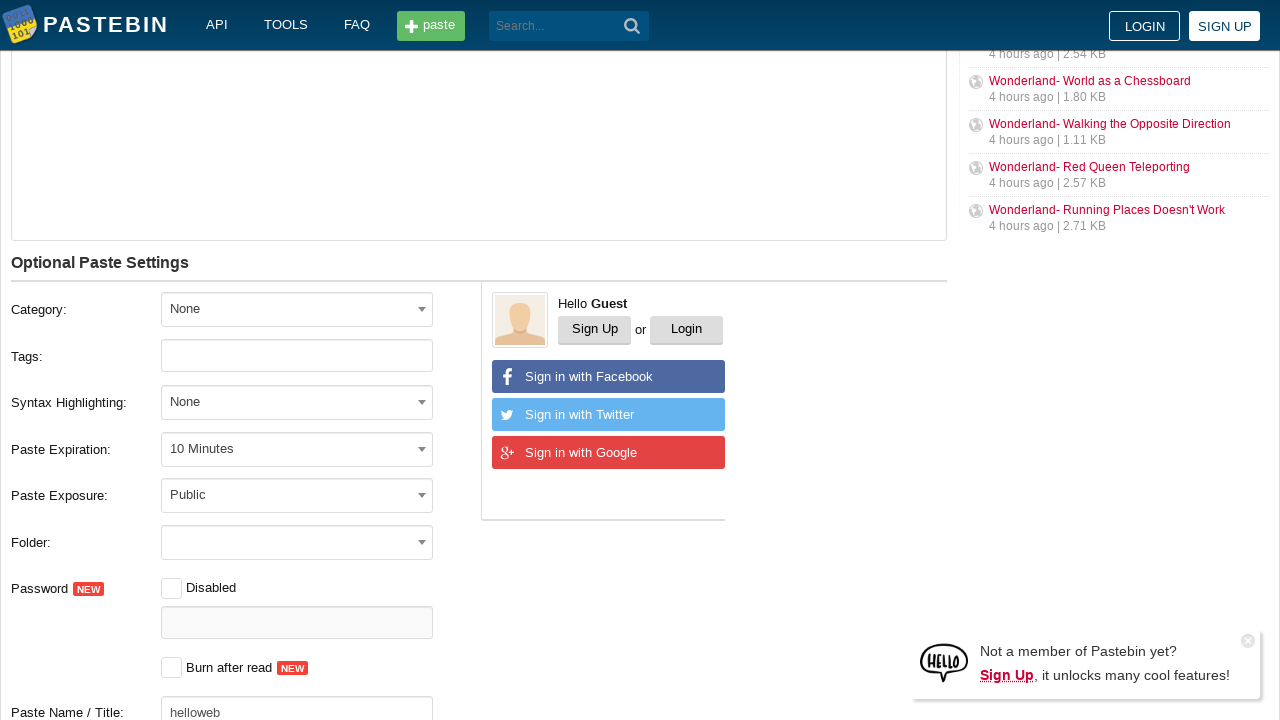

Paste page loaded successfully
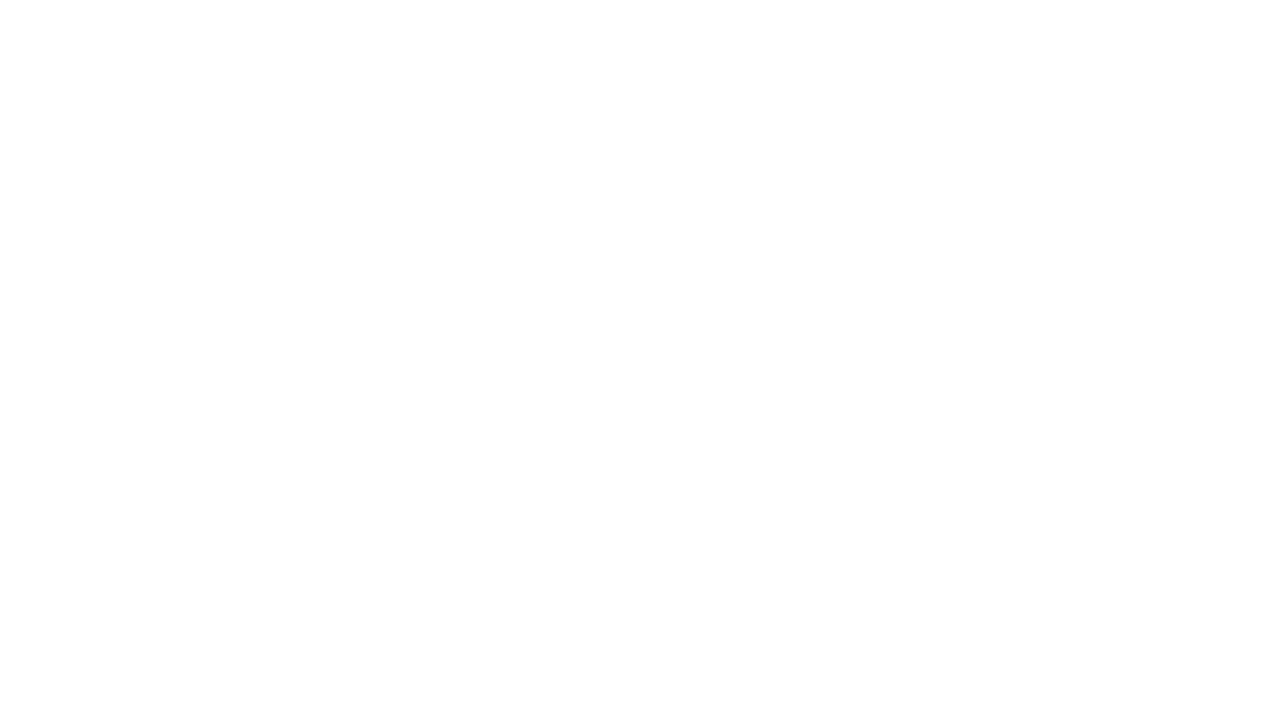

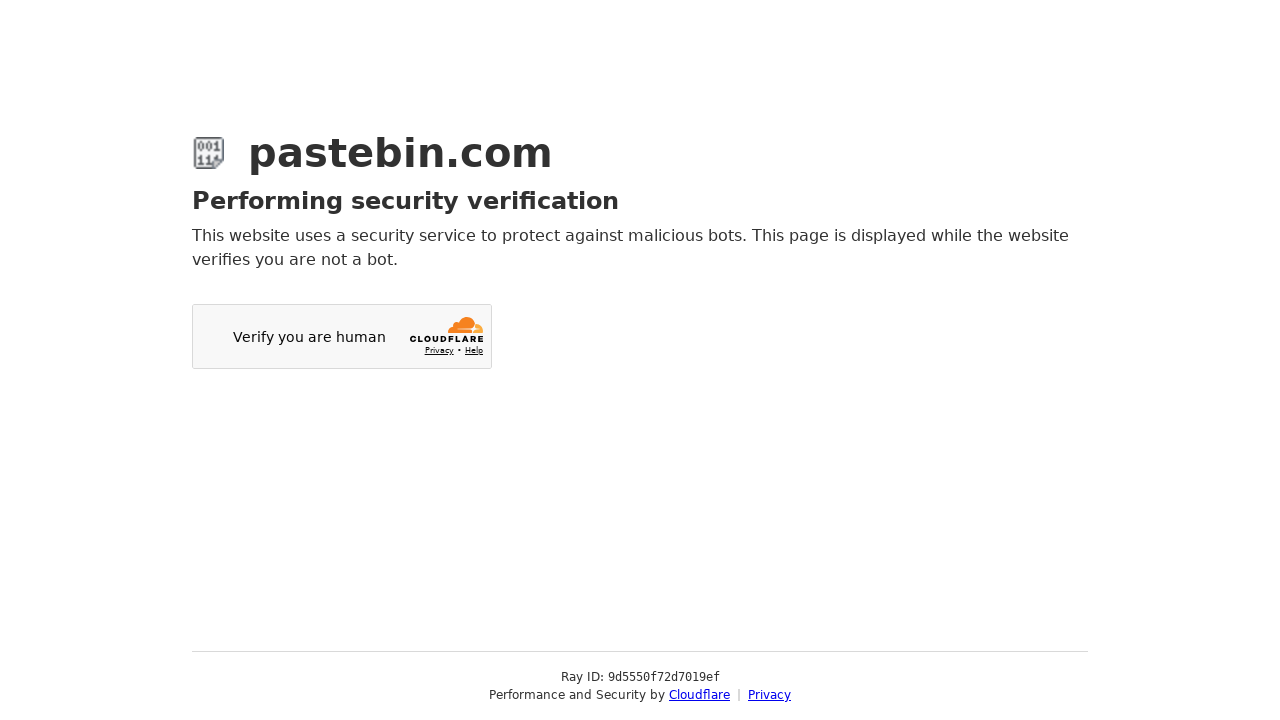